Tests filling a text box form on the DemoQA practice page by entering a full name value into the name input field using JavaScript execution.

Starting URL: https://demoqa.com/text-box

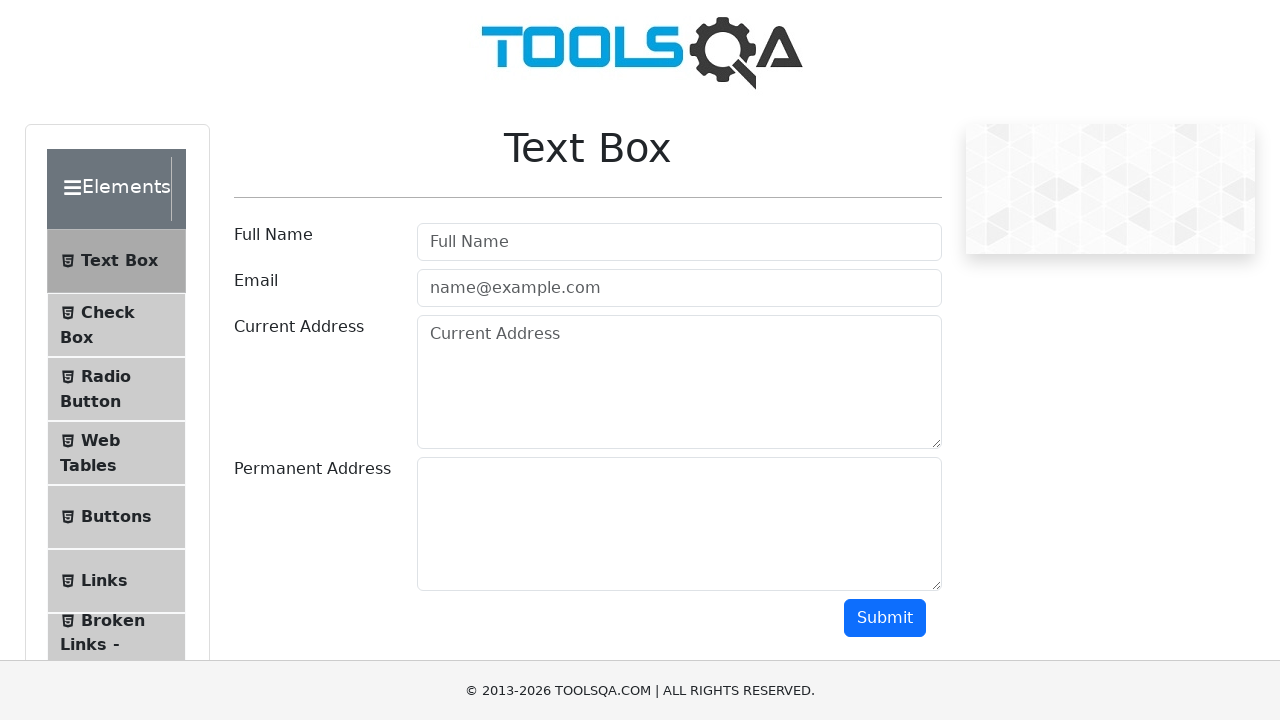

Waited for Full Name input field to be visible
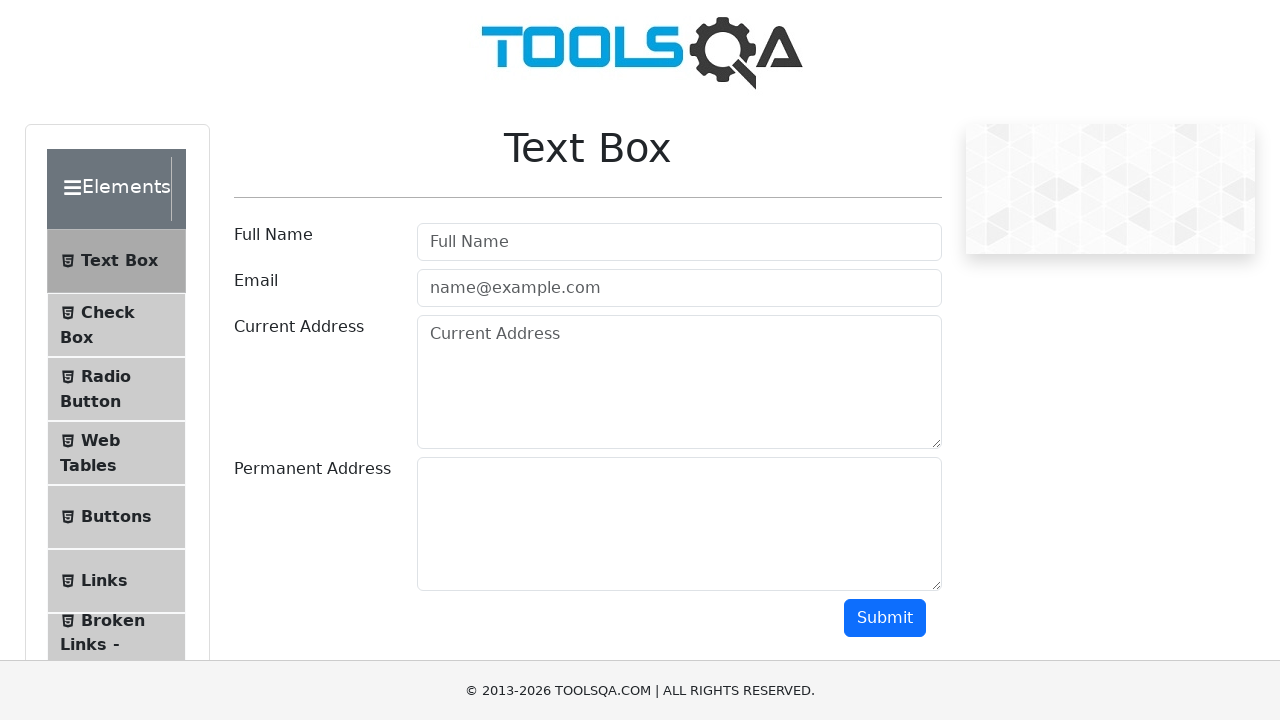

Set Full Name field to 'Ganesh Kanchi' using JavaScript execution
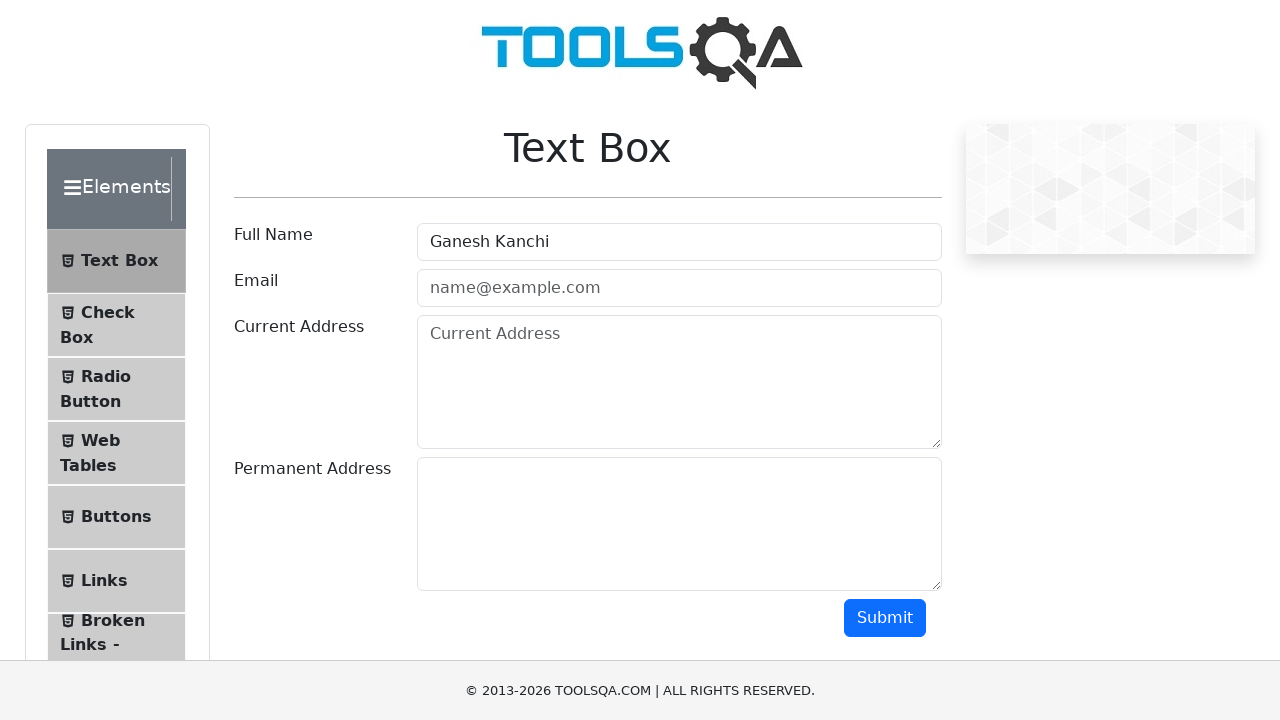

Waited 500ms for form to settle
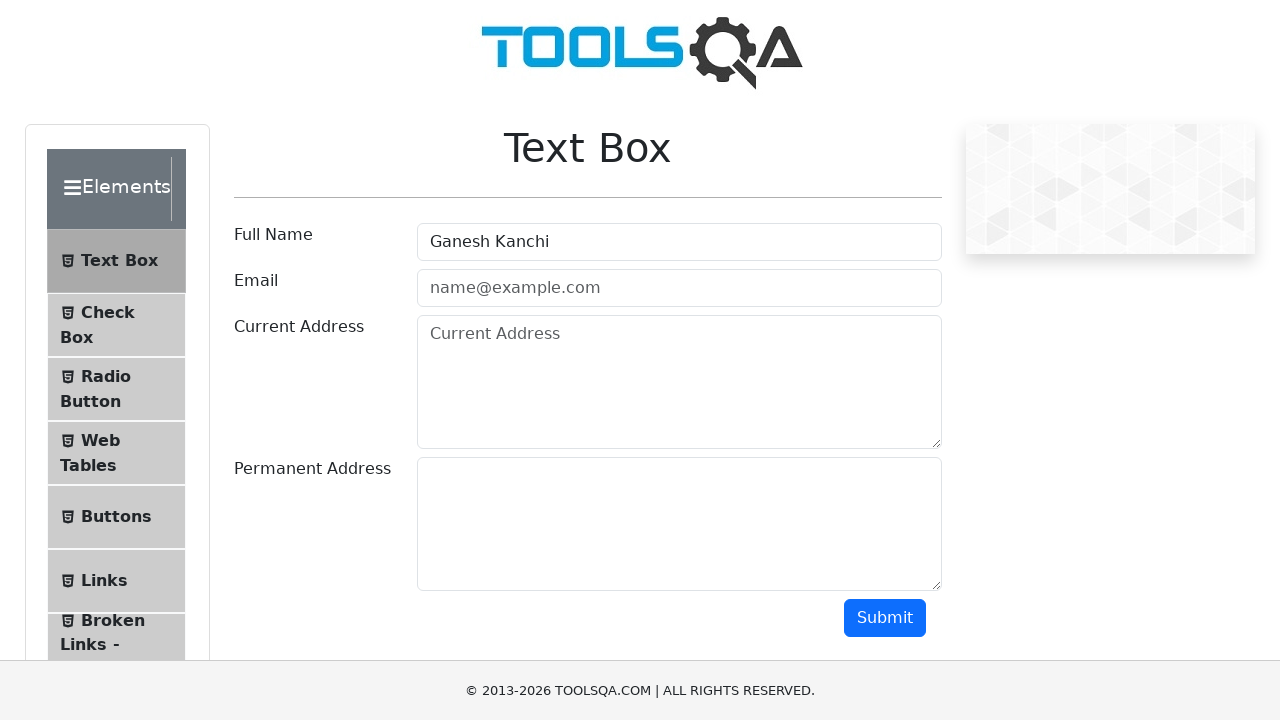

Set Email field to 'ganesh@example.com' using JavaScript execution
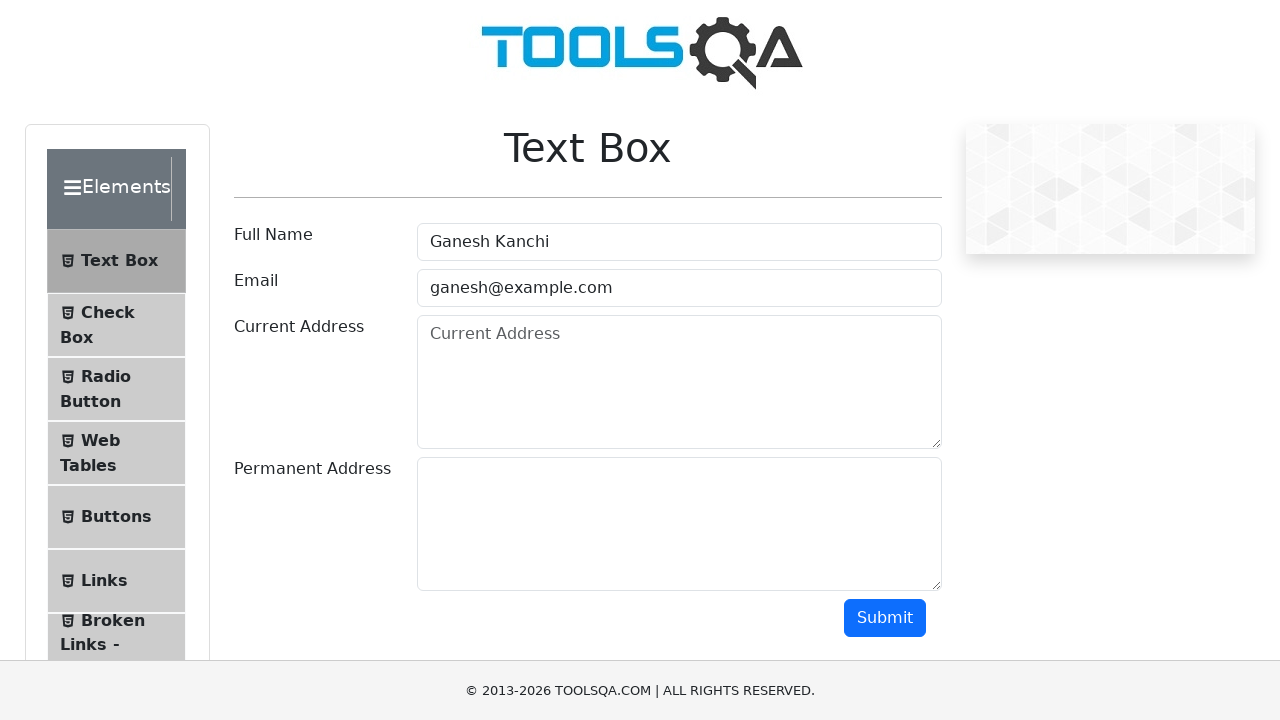

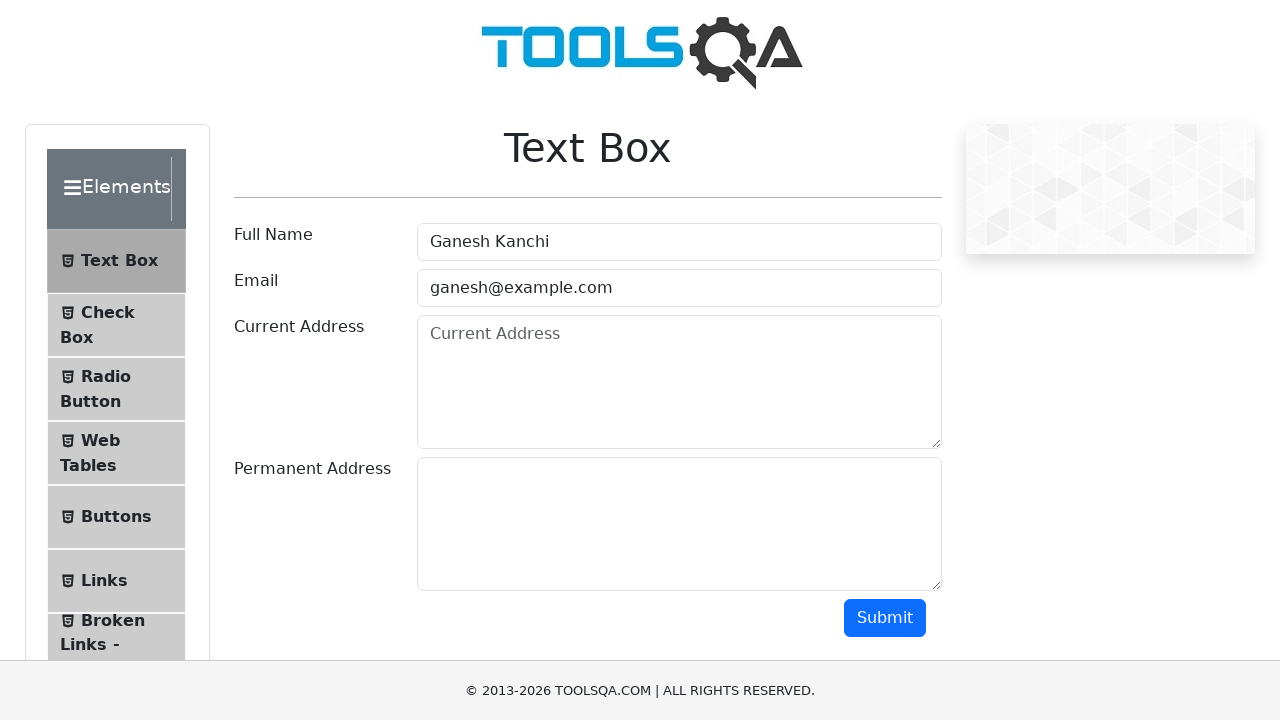